Tests JavaScript alert handling by clicking a button that triggers an alert dialog and accepting it

Starting URL: https://demo.automationtesting.in/Alerts.html

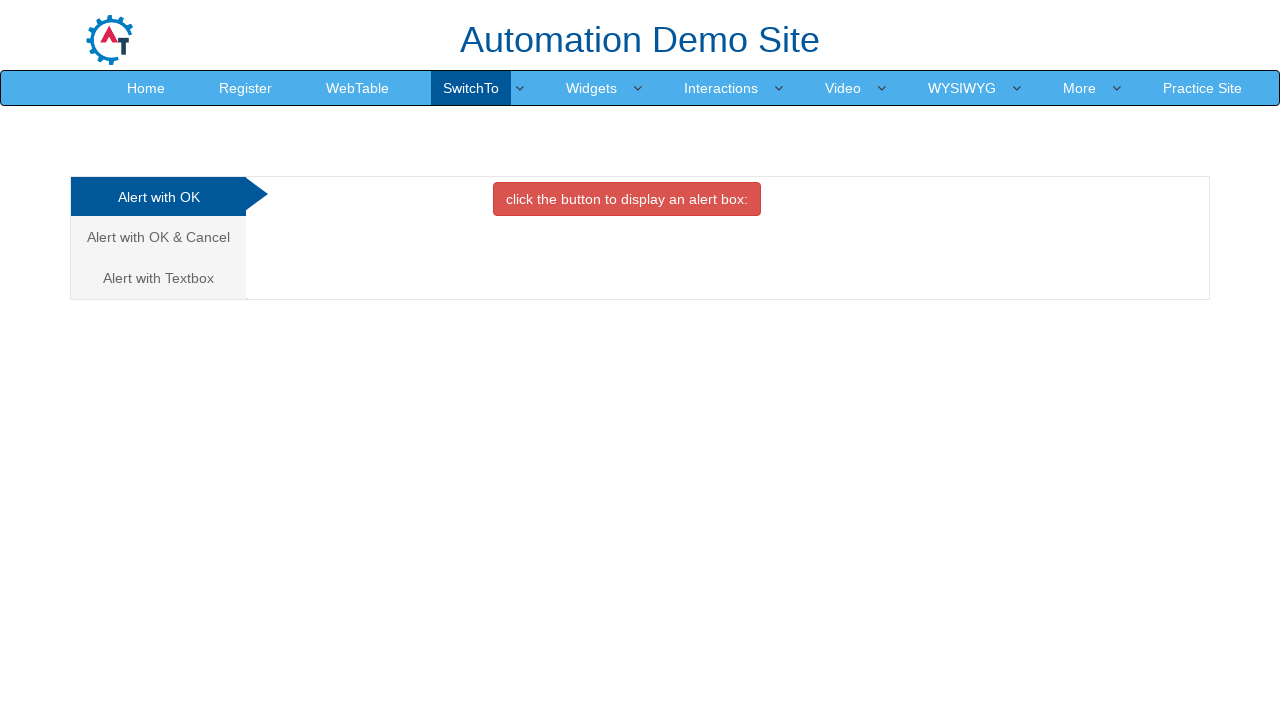

Set up dialog handler to accept alerts
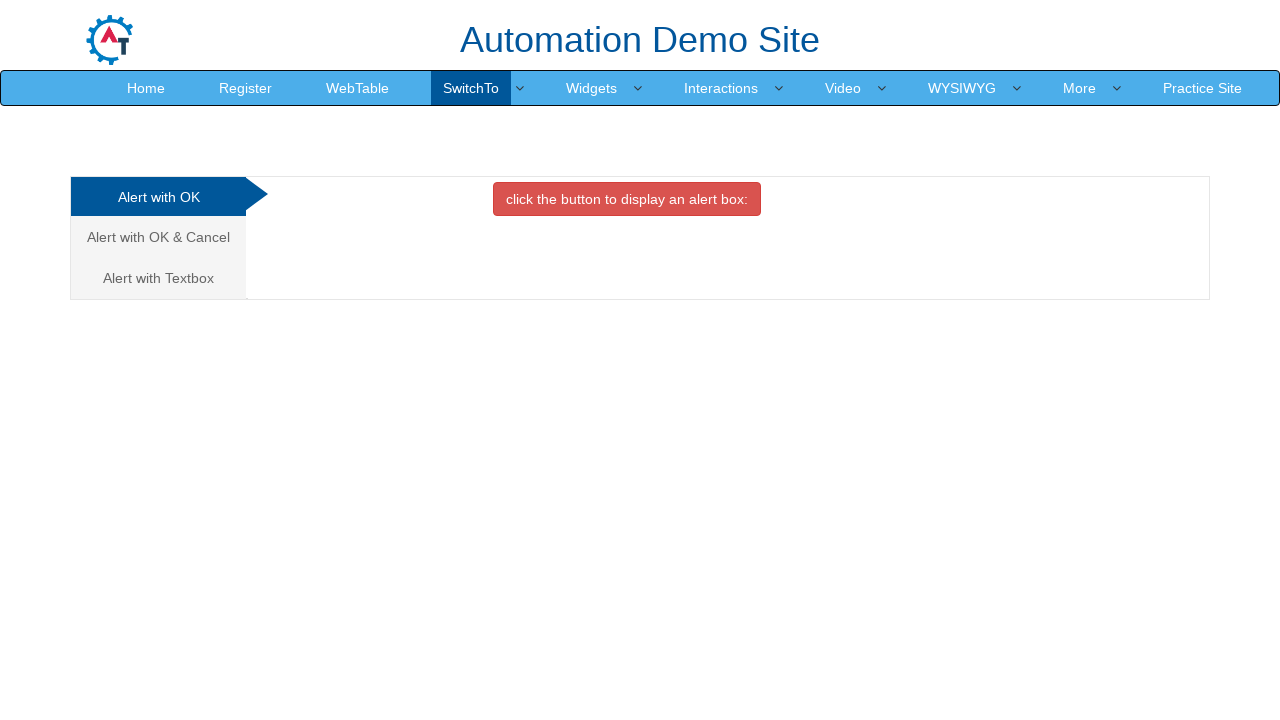

Waited for danger button to be visible
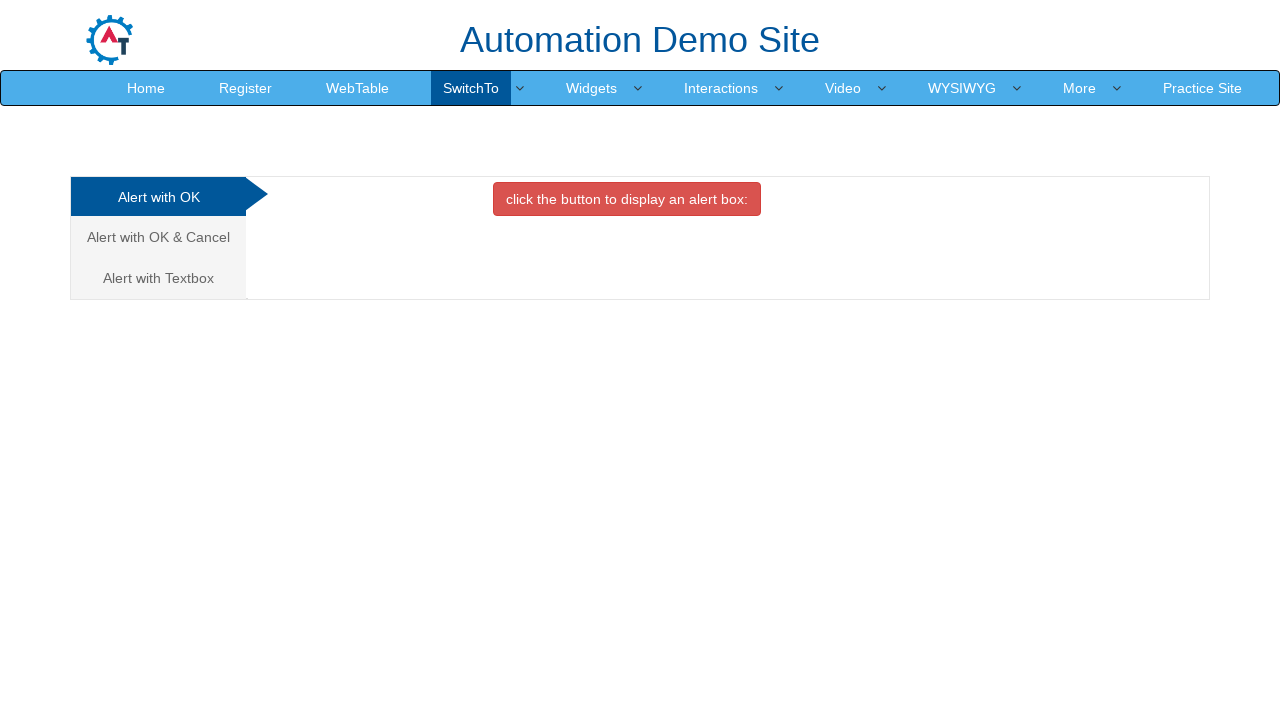

Clicked danger button to trigger alert dialog
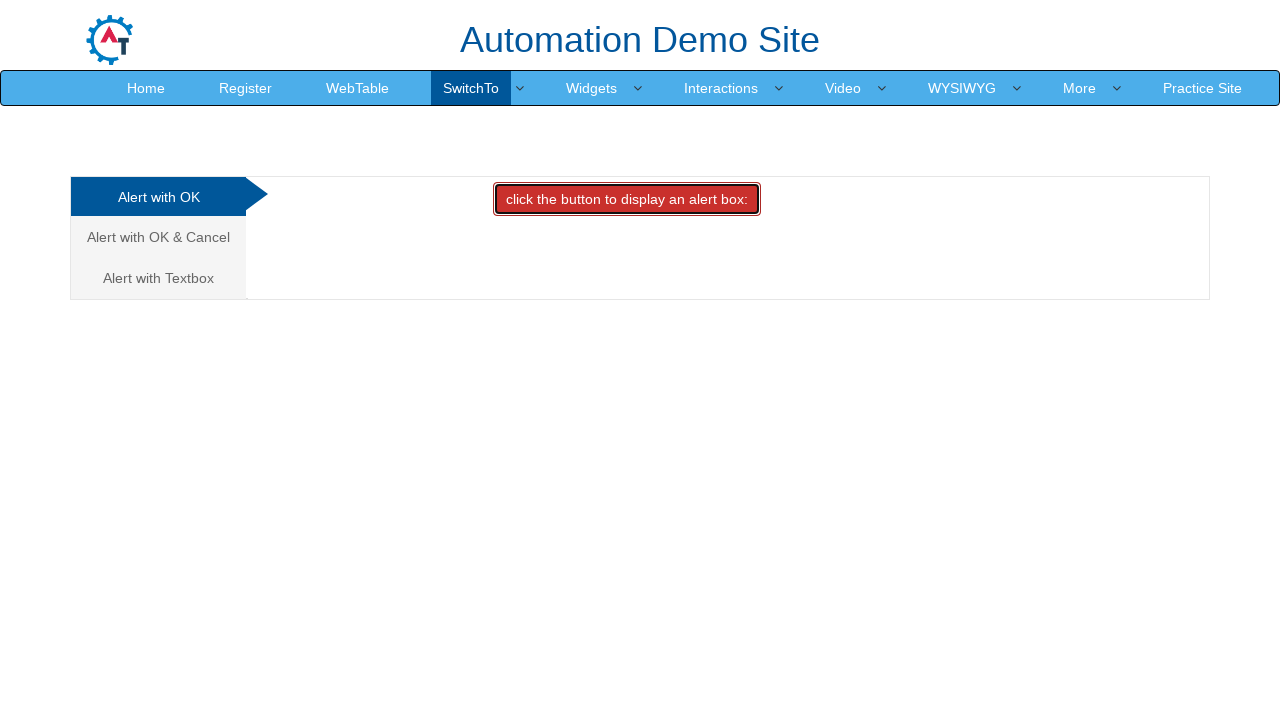

Alert dialog was accepted and handled
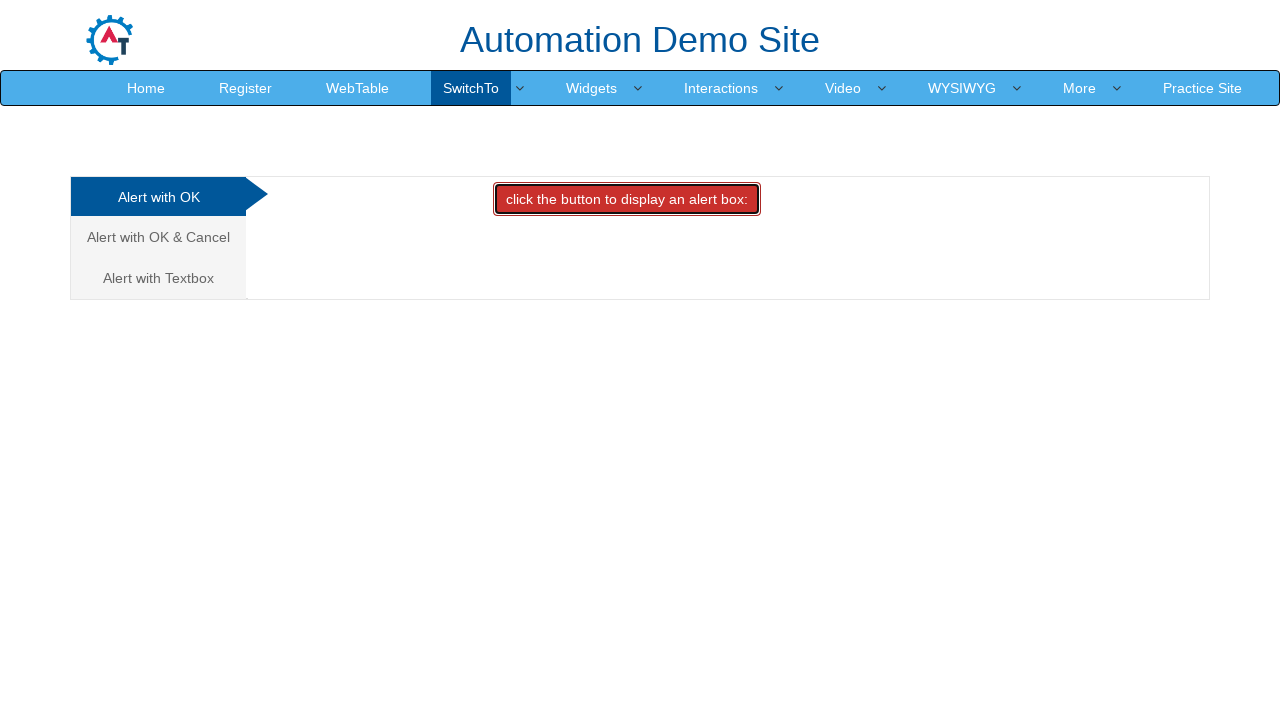

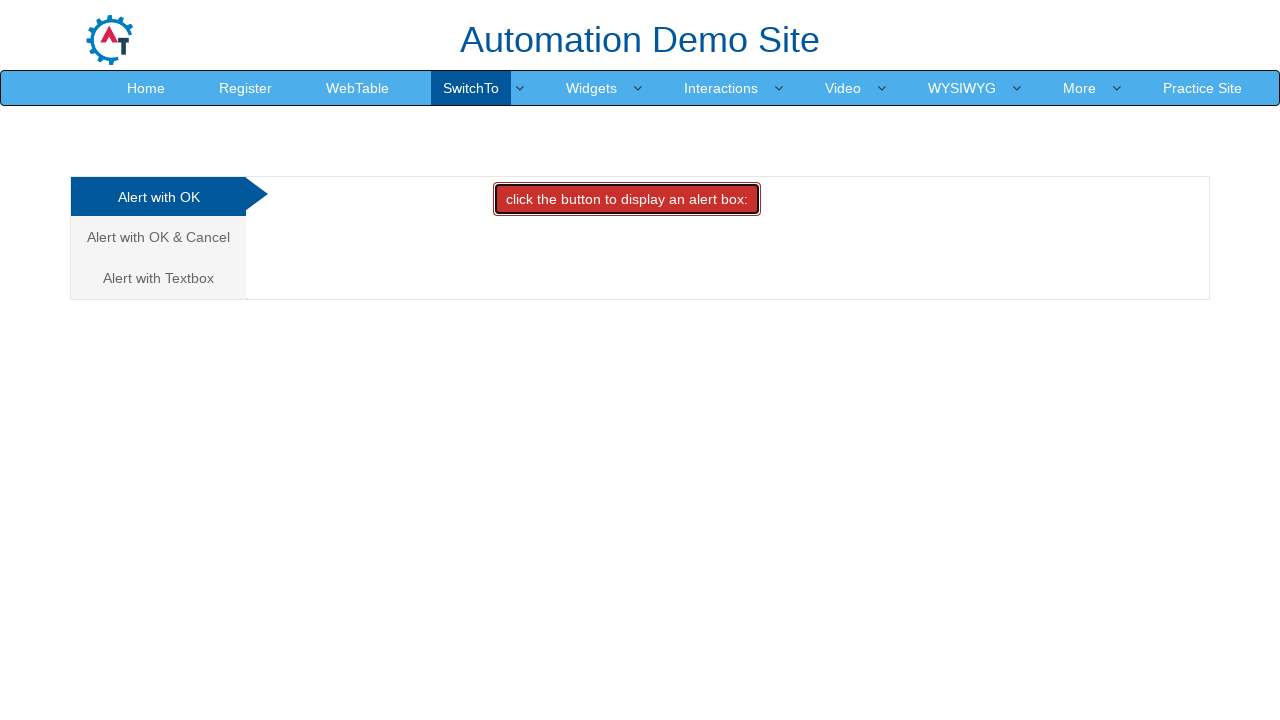